Navigates to Expedia homepage and retrieves the page title

Starting URL: https://www.expedia.com

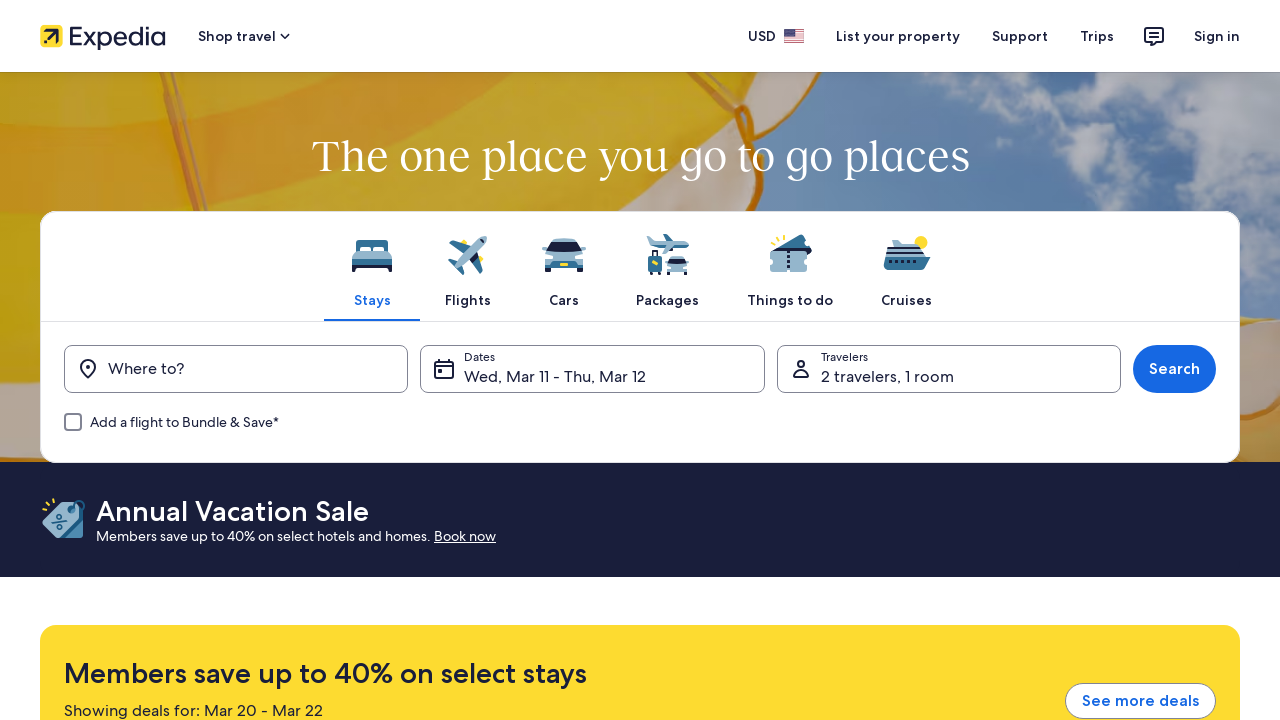

Navigated to Expedia homepage
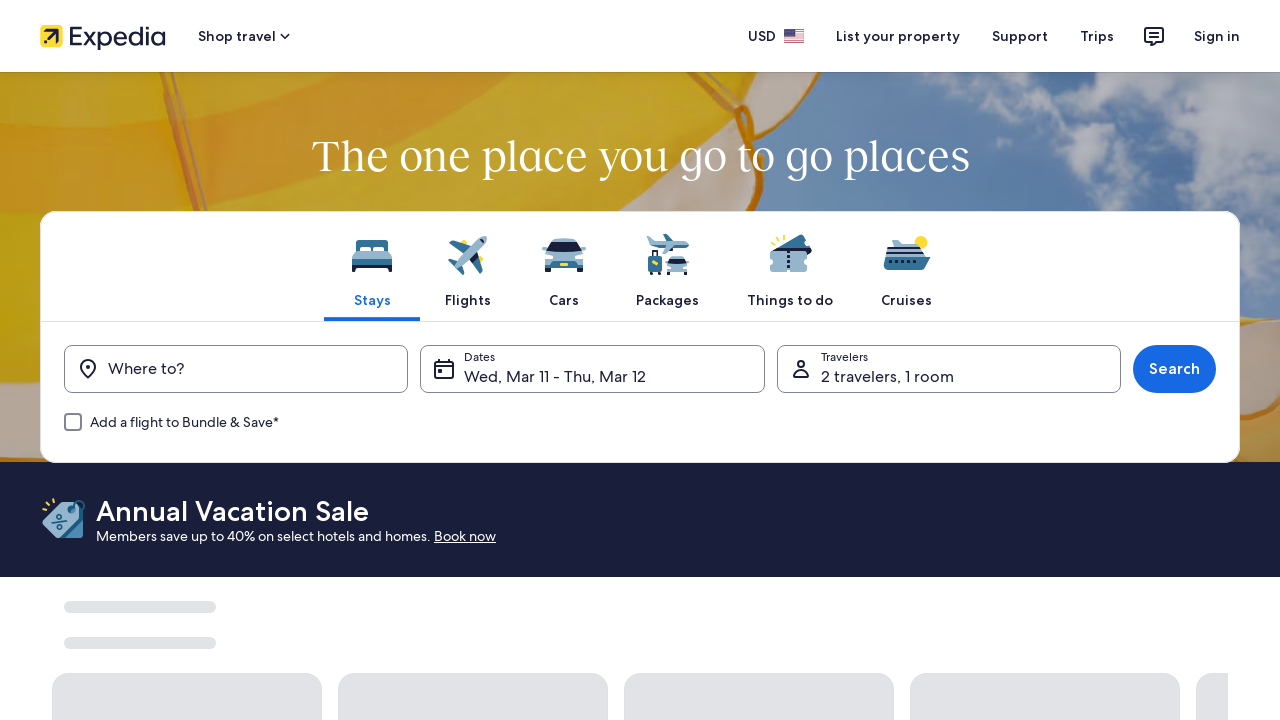

Retrieved page title: Expedia Travel: Vacation Homes, Hotels, Car Rentals, Flights & More
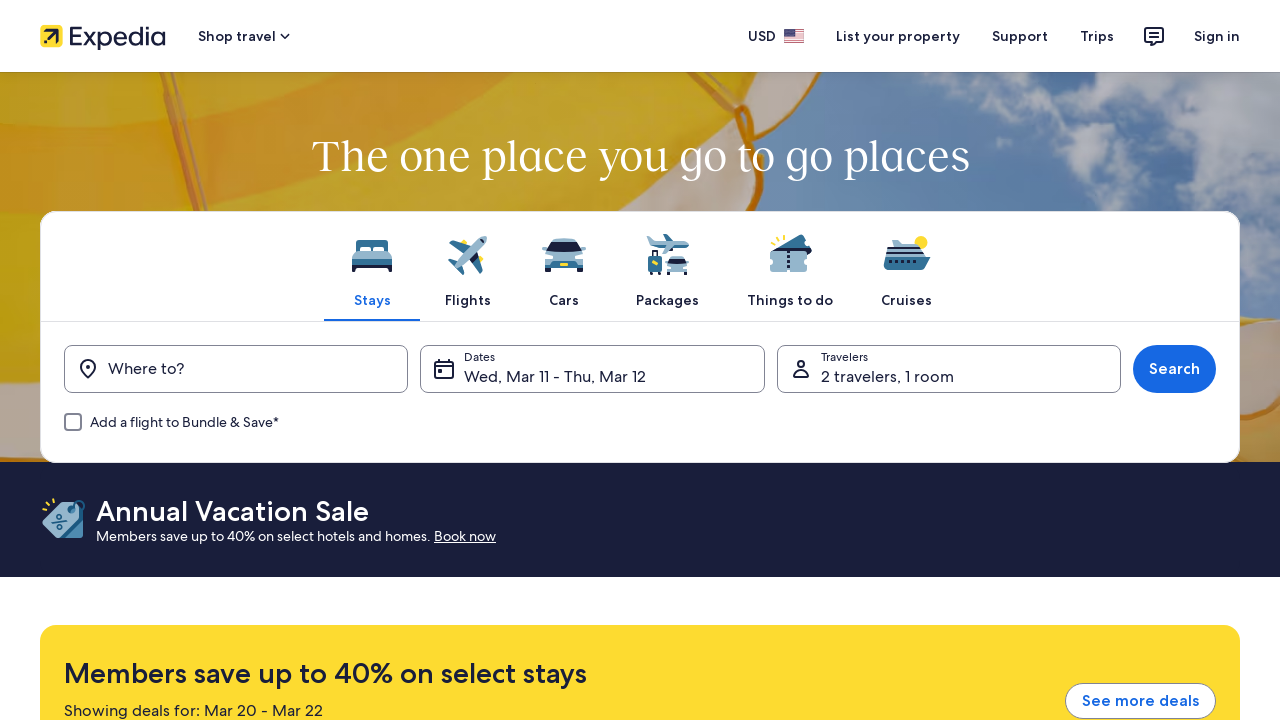

Printed page title to console
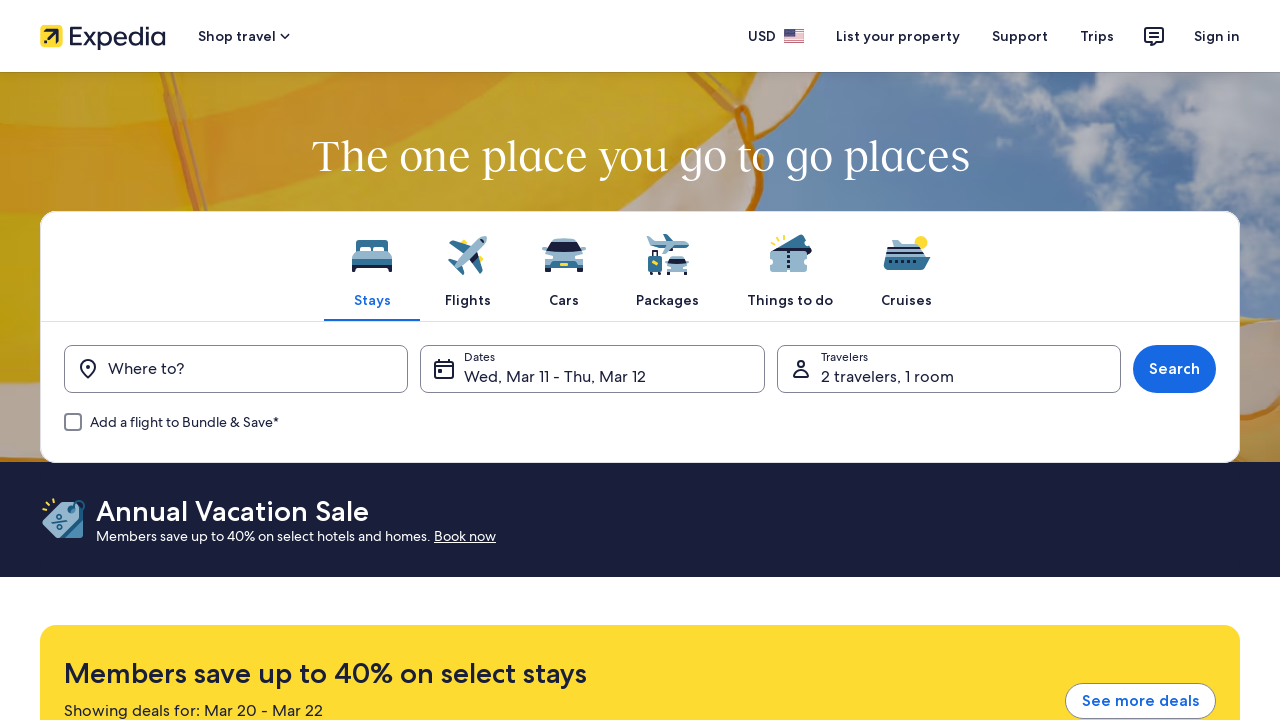

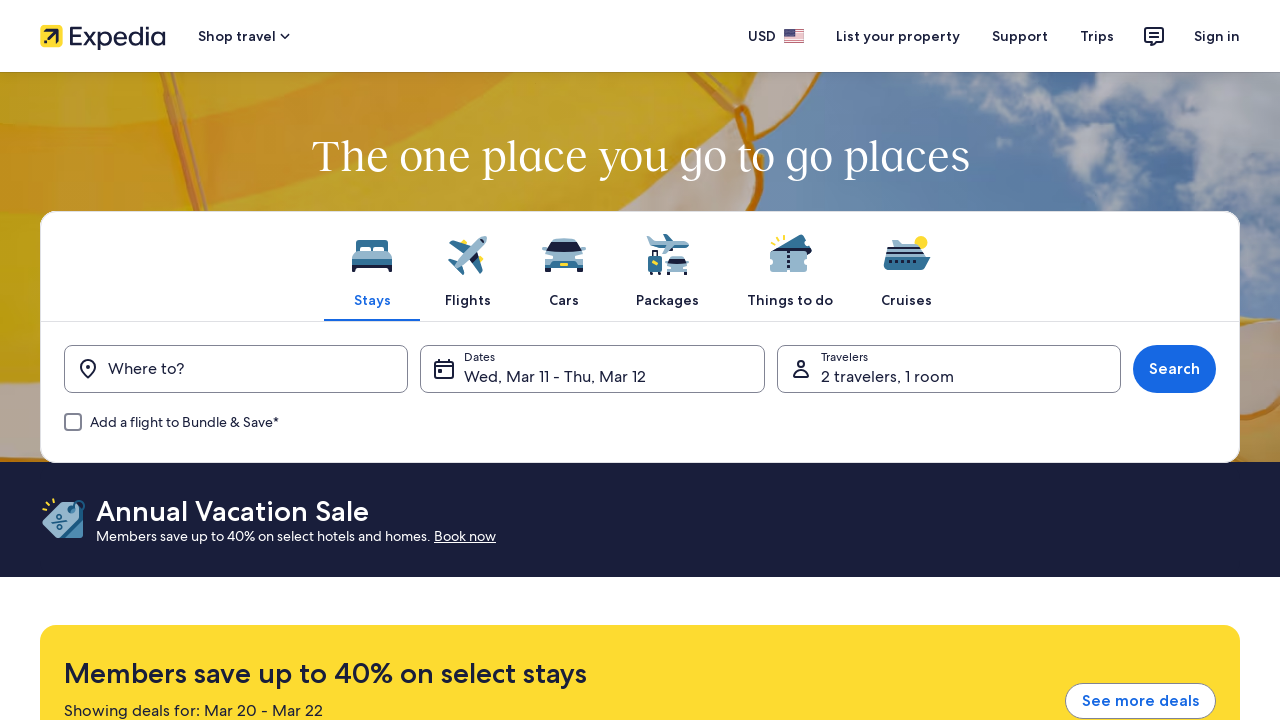